Tests form submission with an extremely long manufacturer name (10000 characters) to verify error handling.

Starting URL: https://carros-crud.vercel.app/

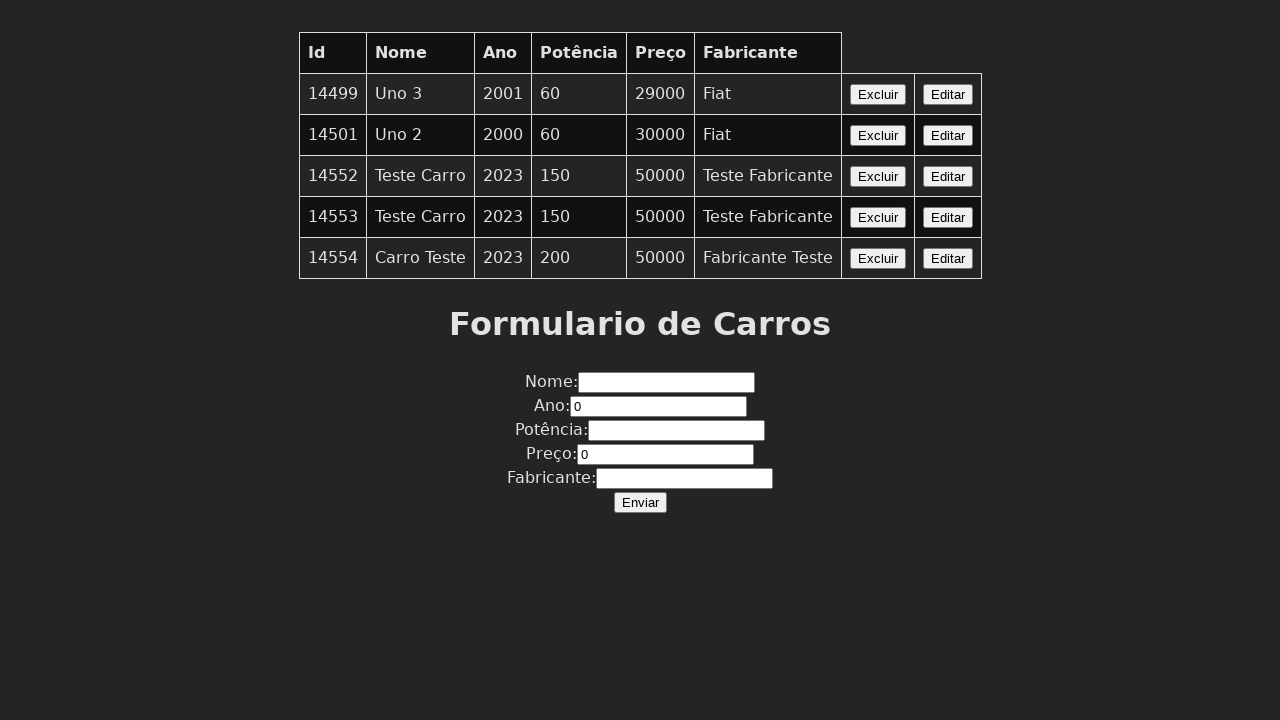

Filled car name field with 'Teste Carro' on input[name='nome']
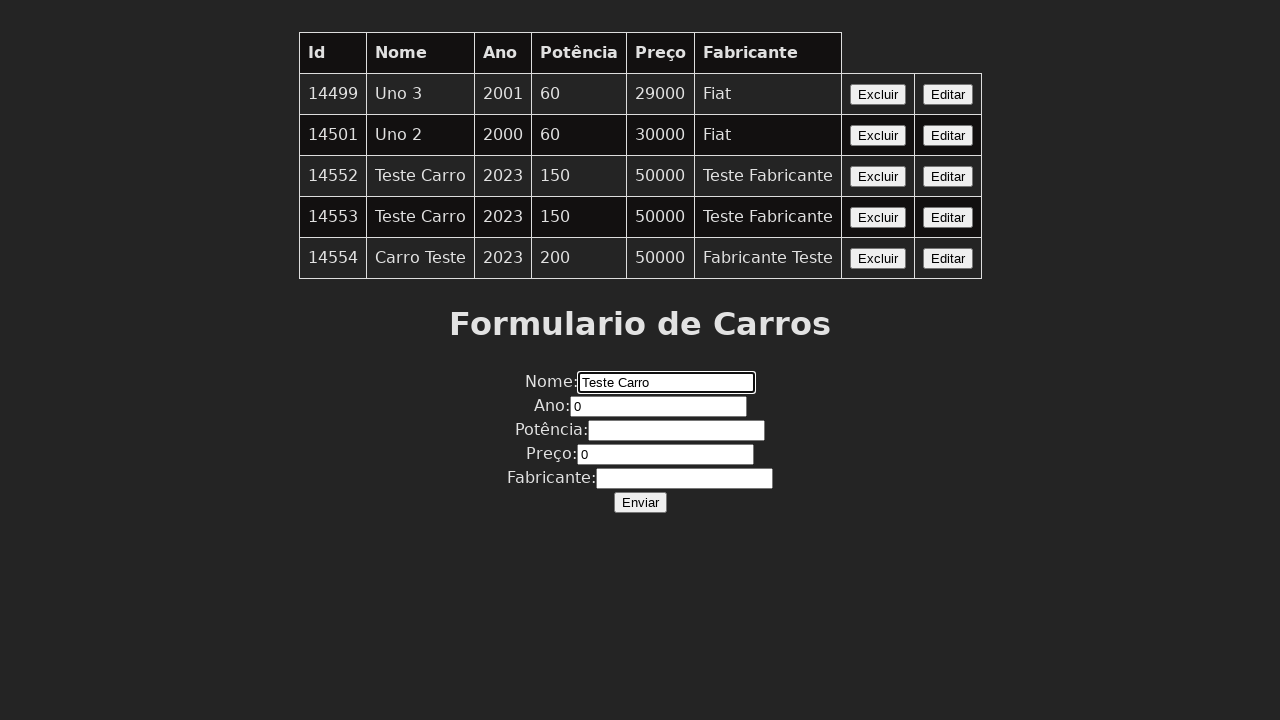

Filled year field with '2023' on input[name='ano']
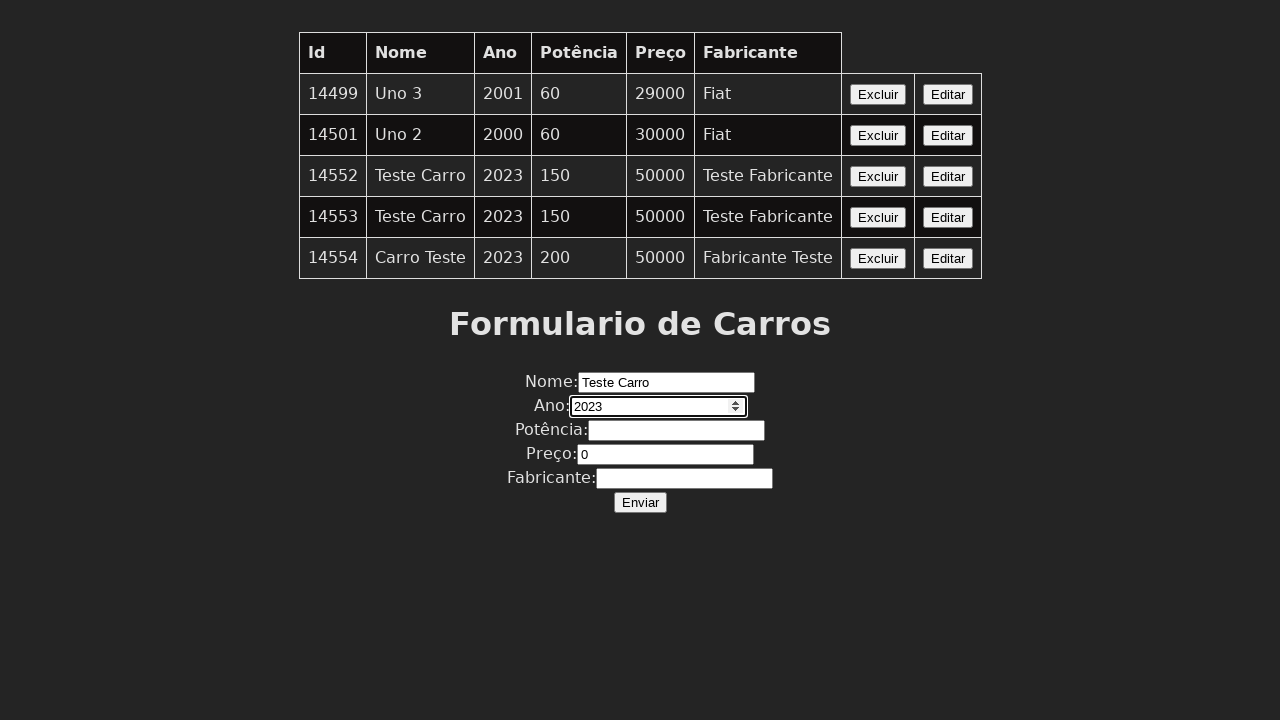

Filled power field with '200' on input[name='potencia']
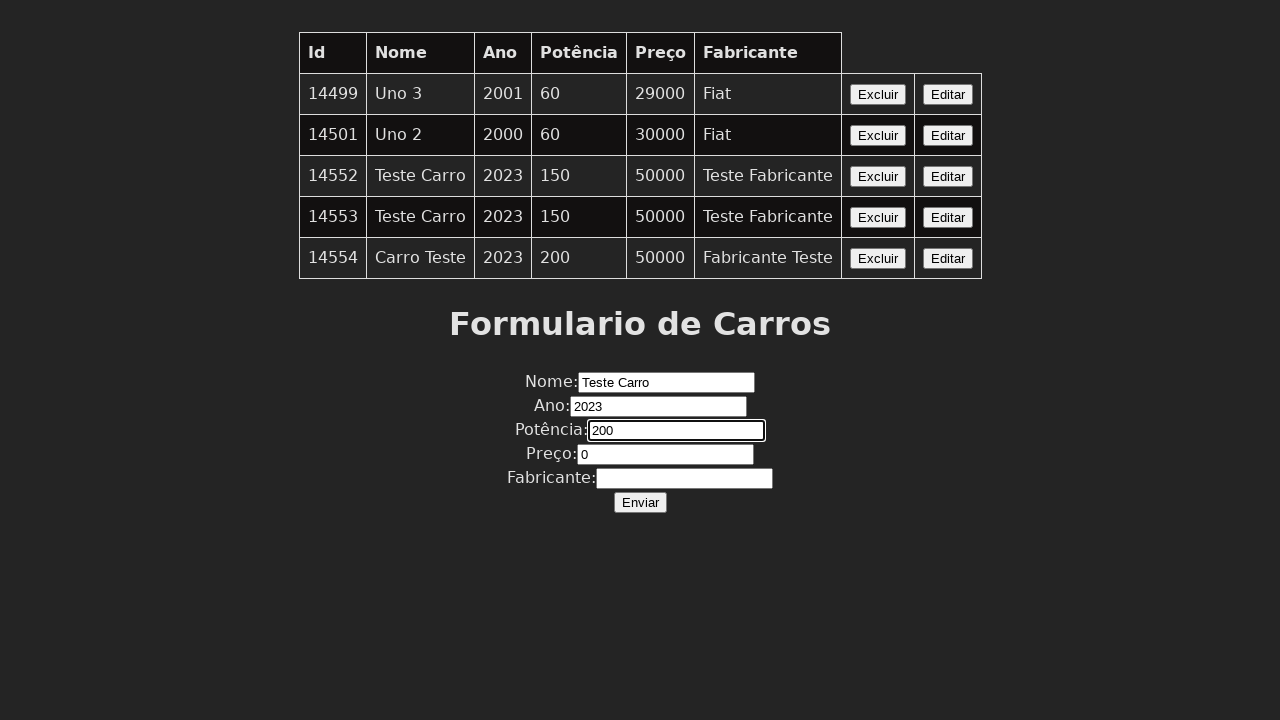

Filled price field with '50000' on input[name='preco']
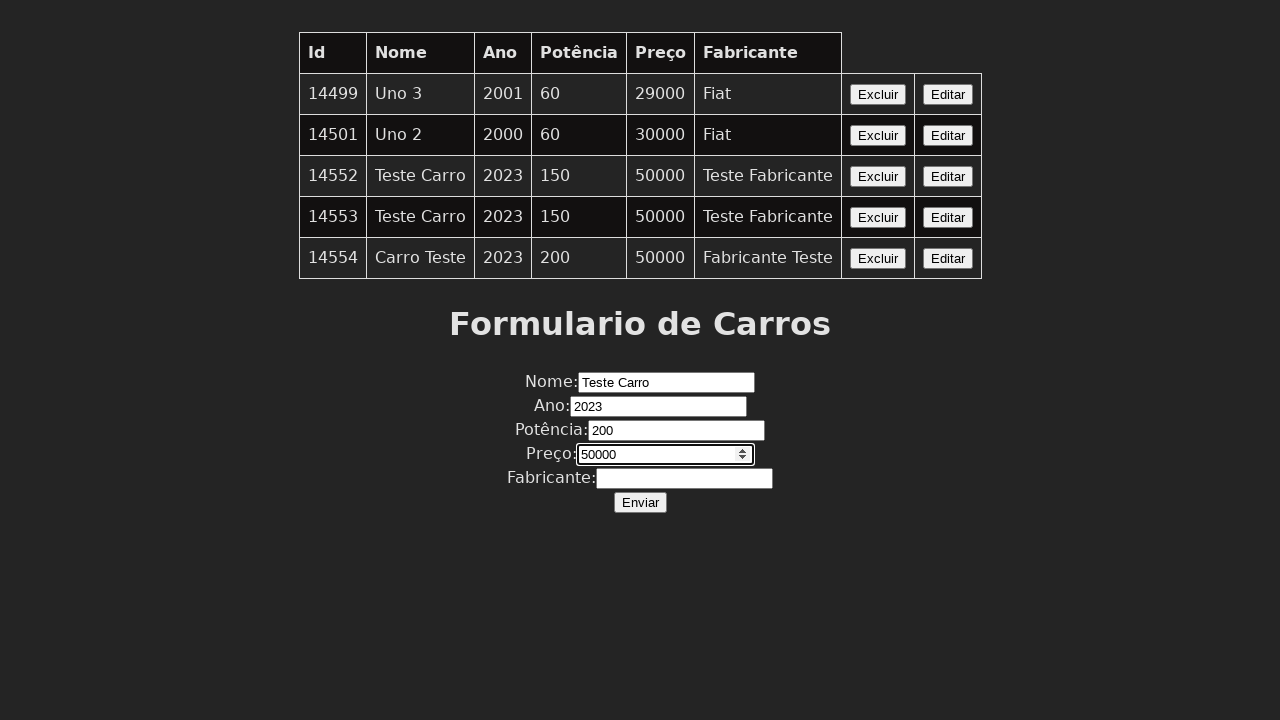

Filled manufacturer field with 10000 character string to test error handling on input[name='fabricante']
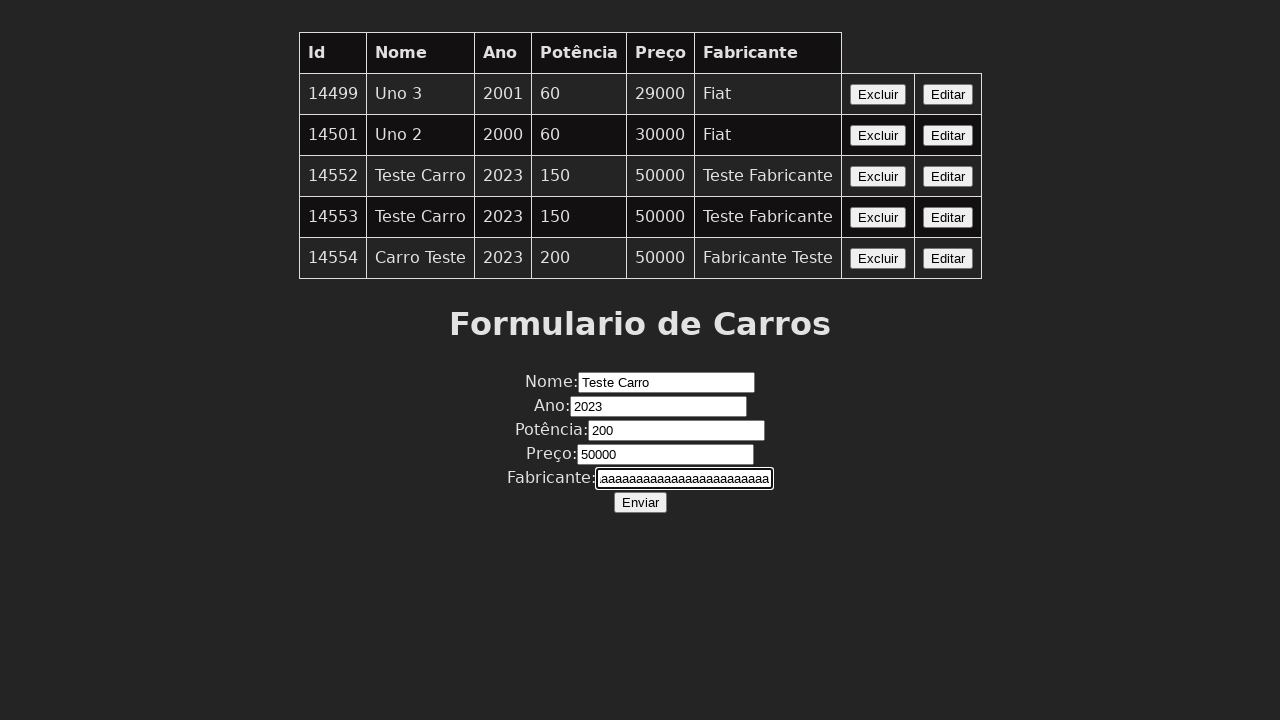

Clicked submit button to submit form with oversized manufacturer name at (640, 502) on xpath=//button[contains(text(),'Enviar')]
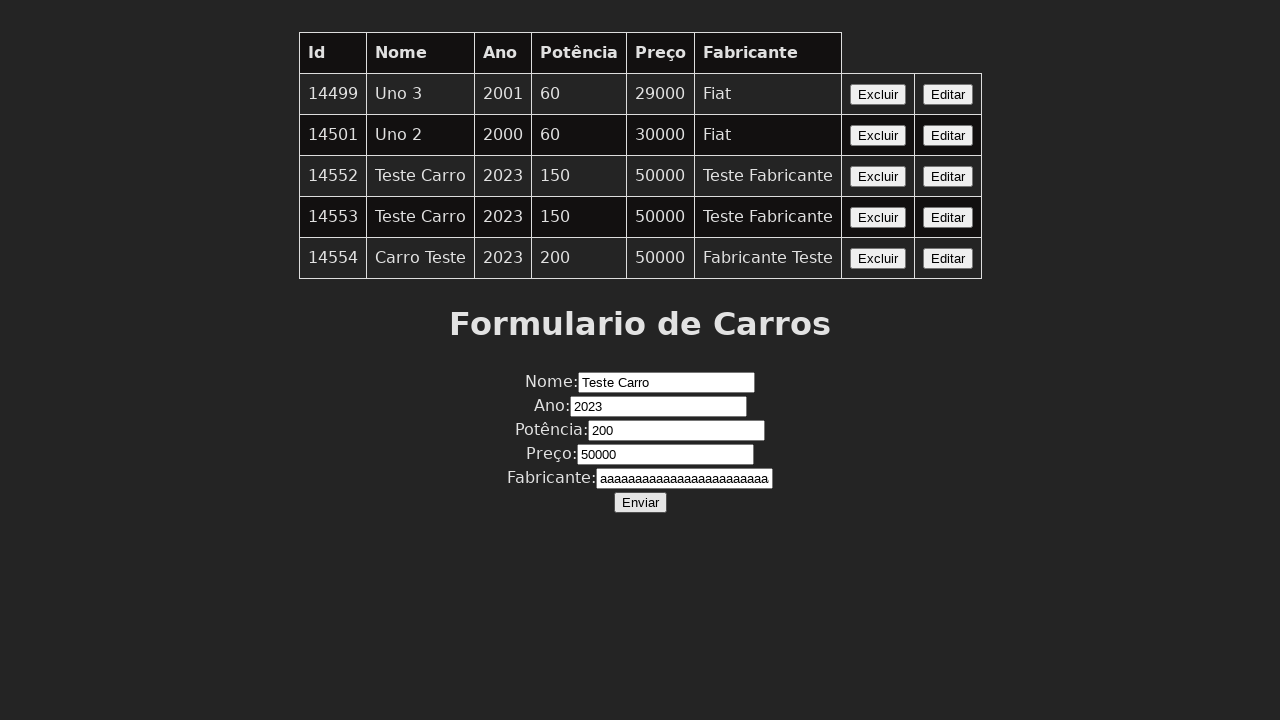

Set up dialog handler to accept alerts
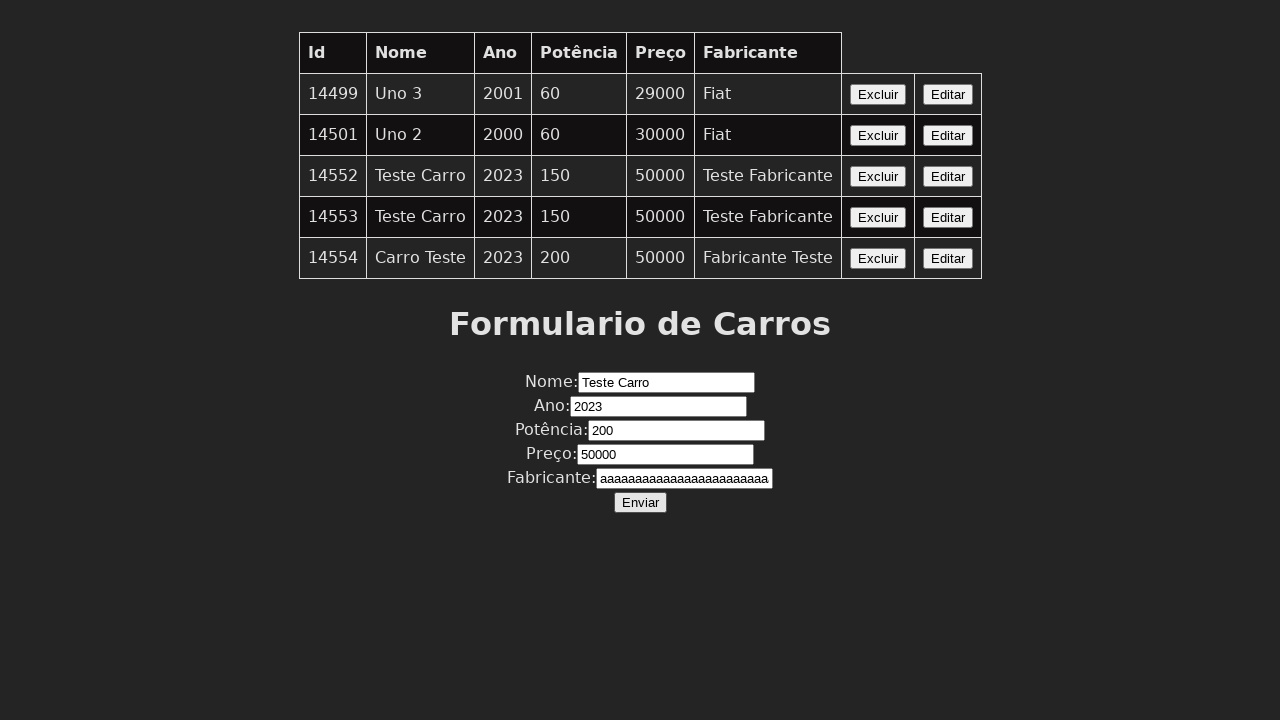

Waited 1000ms for dialog to appear and be handled
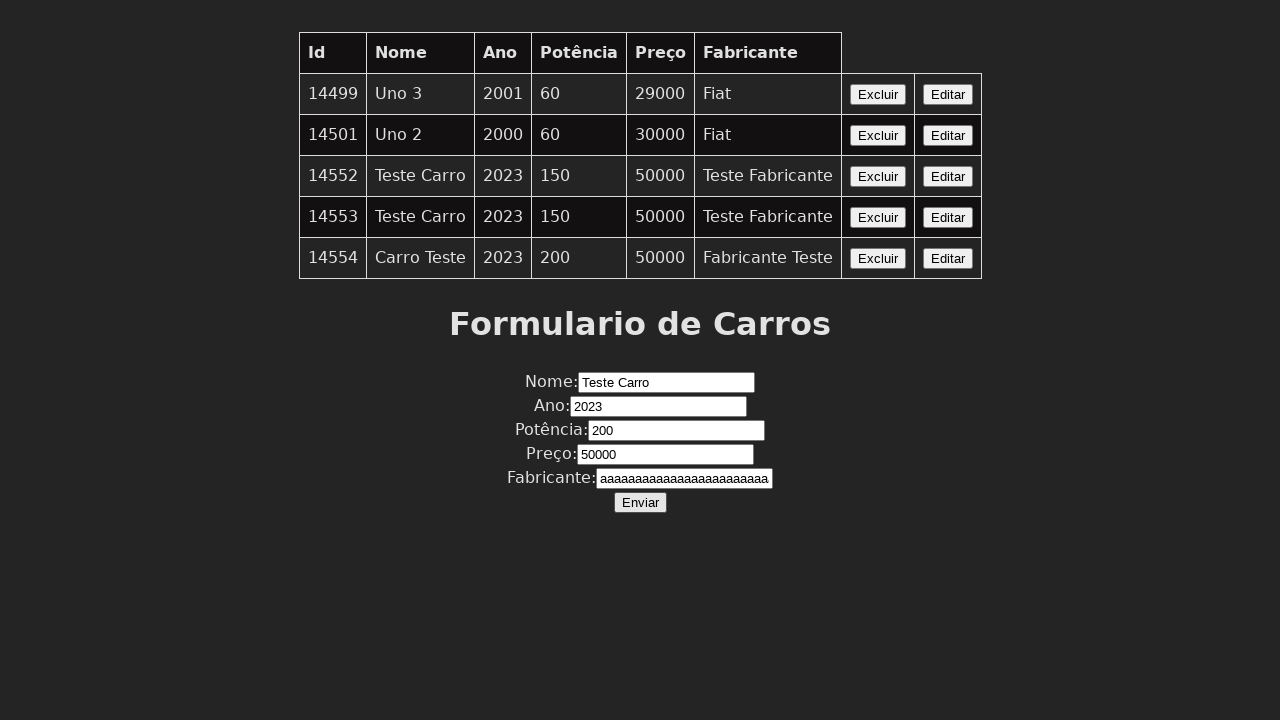

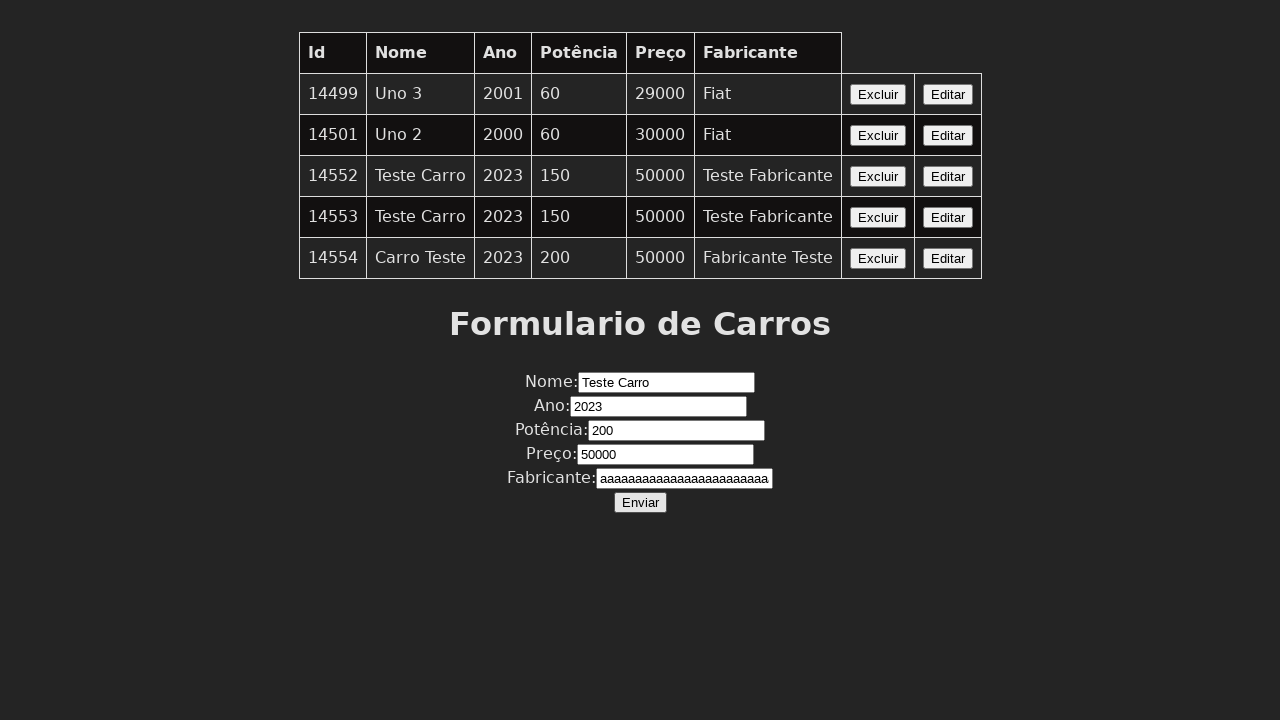